Tests Google Form submission by filling out name, email, and message fields and clicking the submit button

Starting URL: https://forms.gle/fCzgvXeyLfVWP3bU6

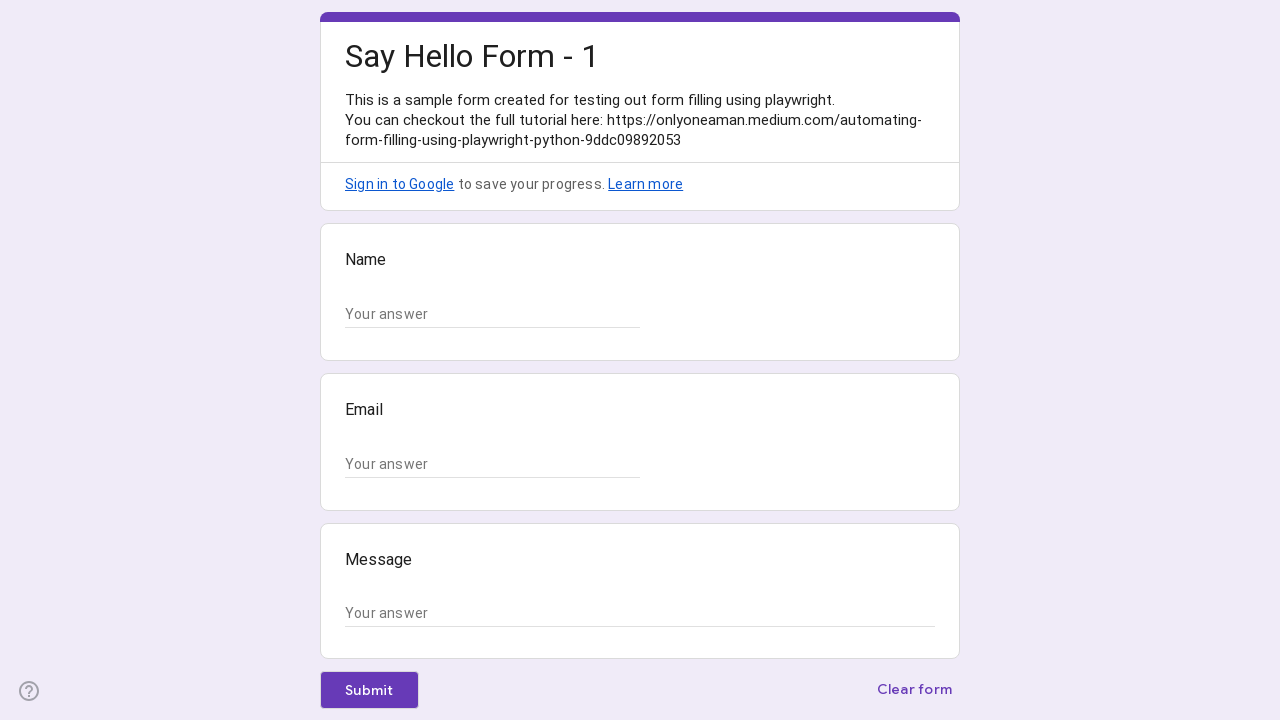

Filled Name field with 'Jane Smith' on internal:label="Name"i
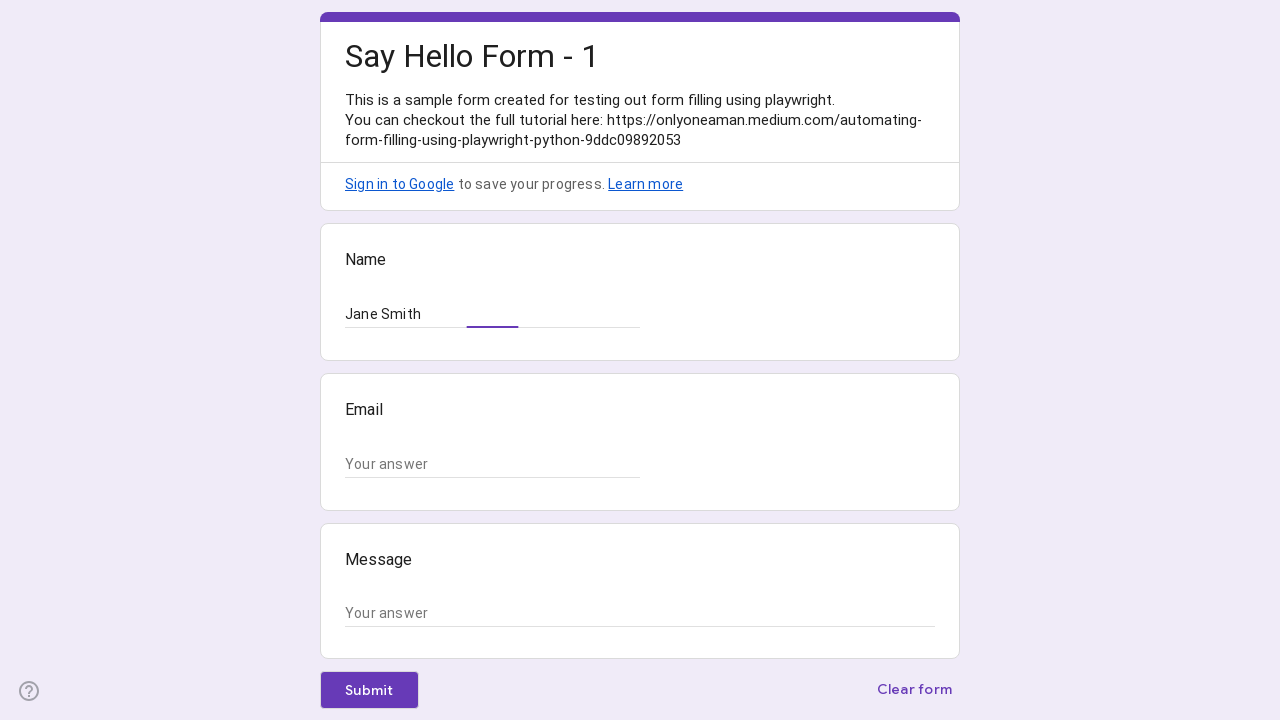

Filled Email field with 'janesmith@example.com' on internal:label="Email"i
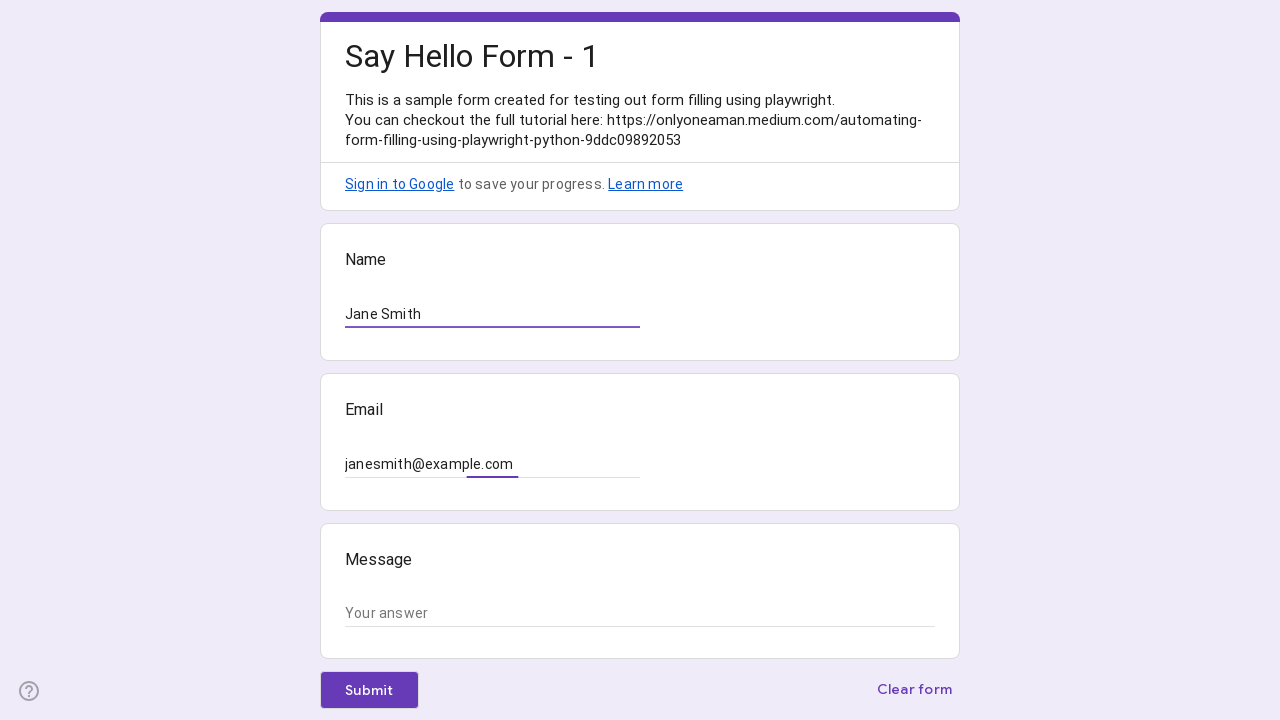

Filled Message field with sample inquiry text on internal:label="Message"i
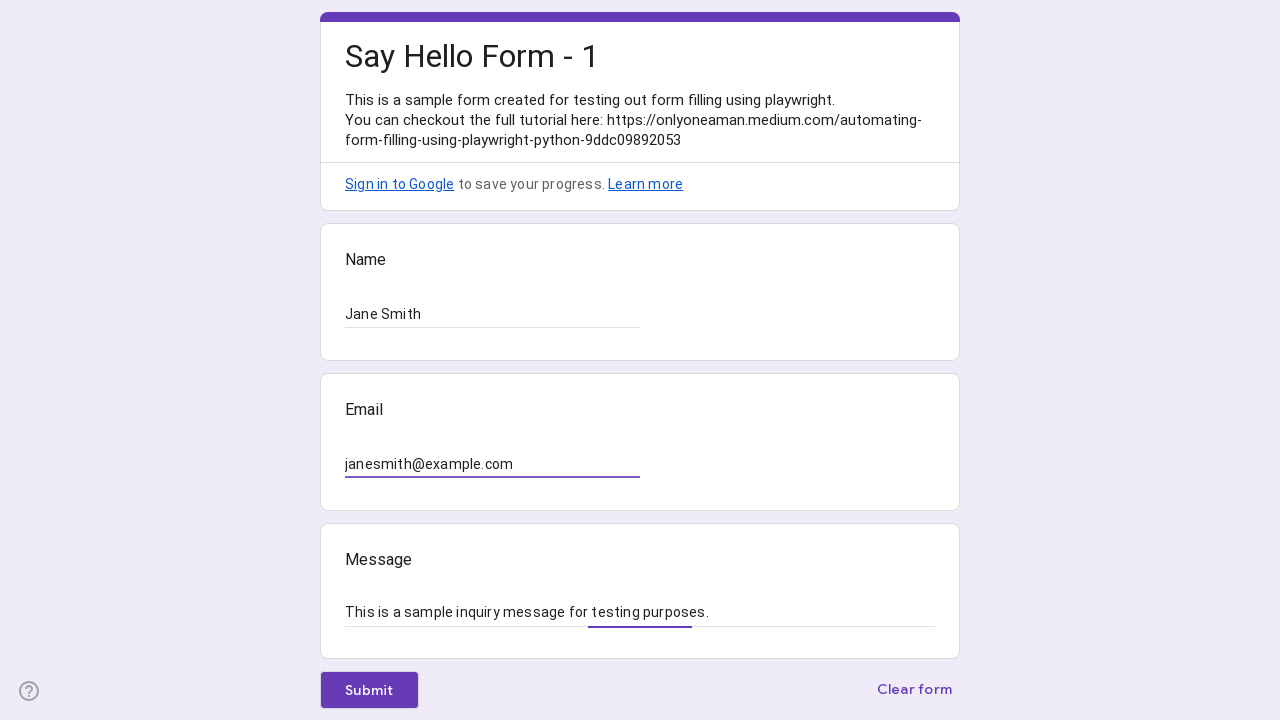

Clicked Submit button to submit the form at (369, 690) on internal:role=button[name="Submit"i]
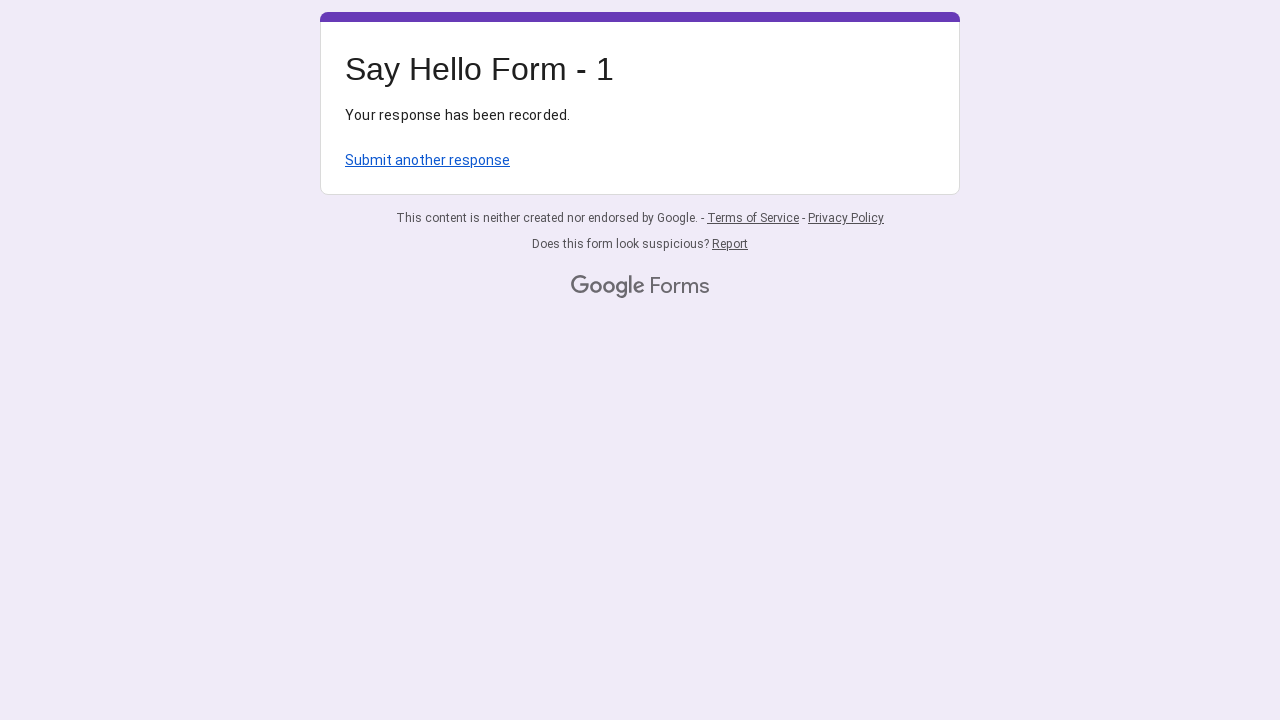

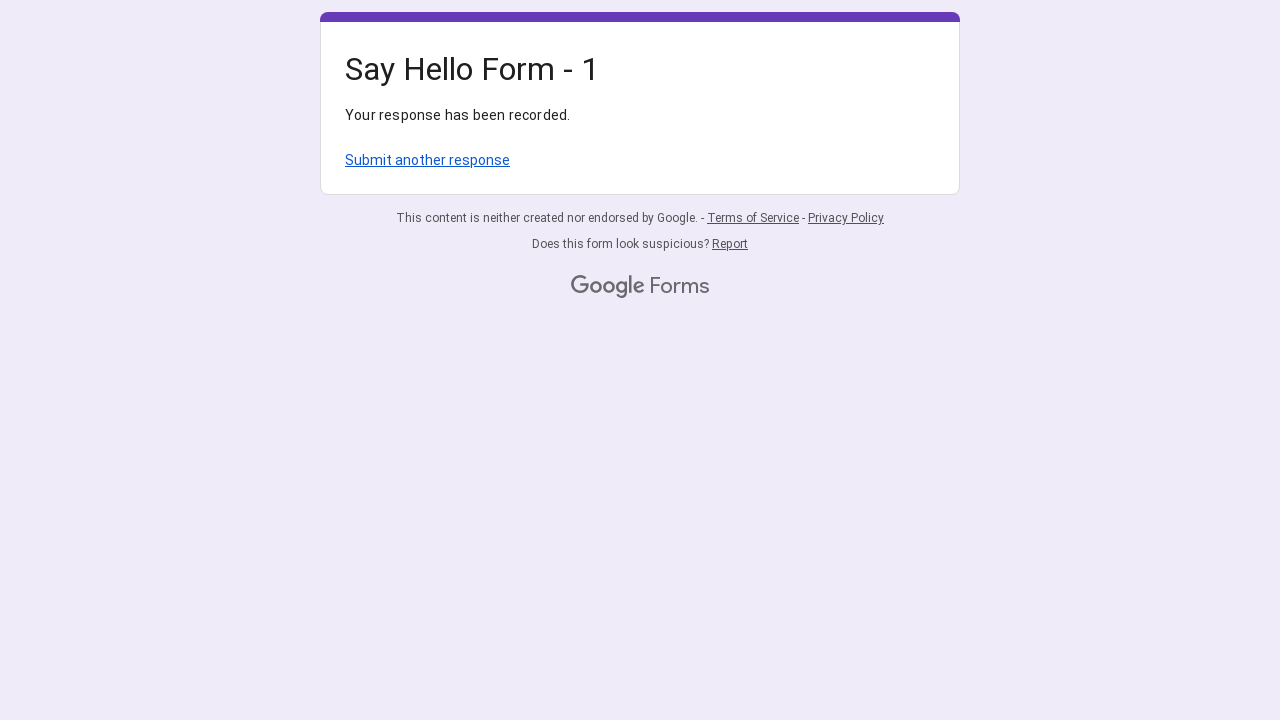